Fills out a practice automation form with personal details including name, email, gender, mobile number, date of birth, subjects, hobbies, and submits the form.

Starting URL: https://demoqa.com/automation-practice-form

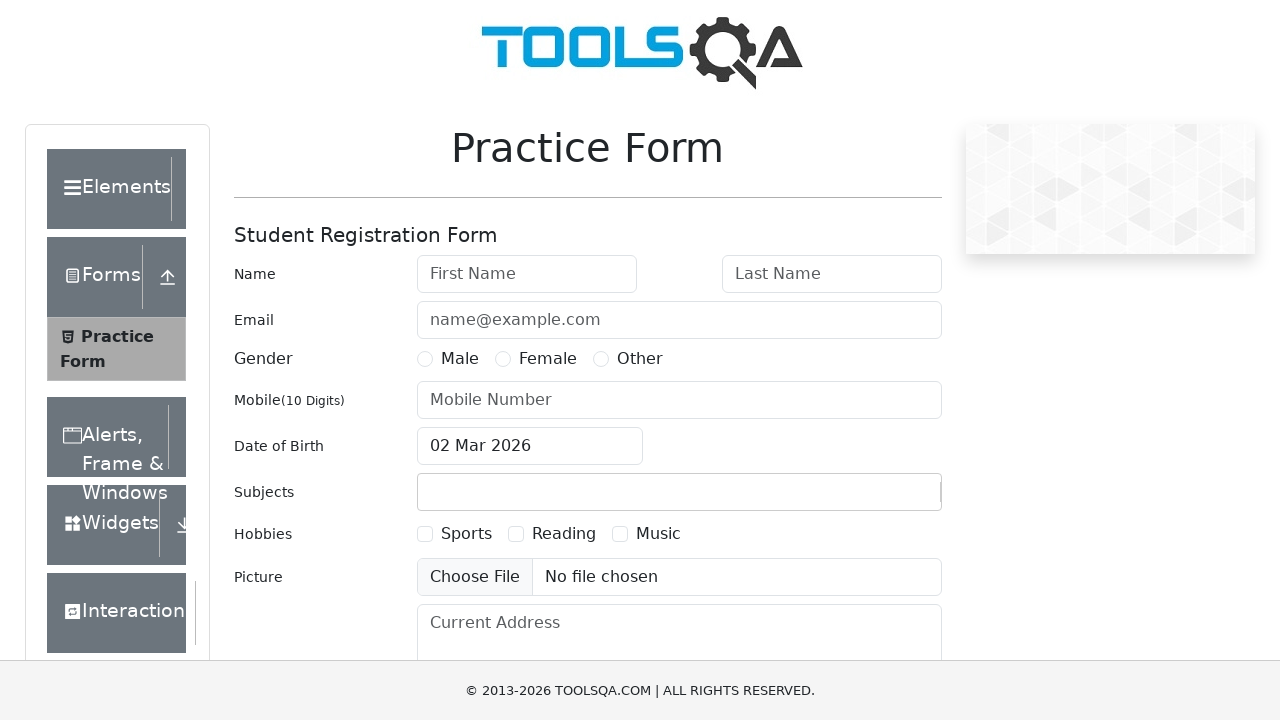

Filled first name field with 'Test' on input#firstName
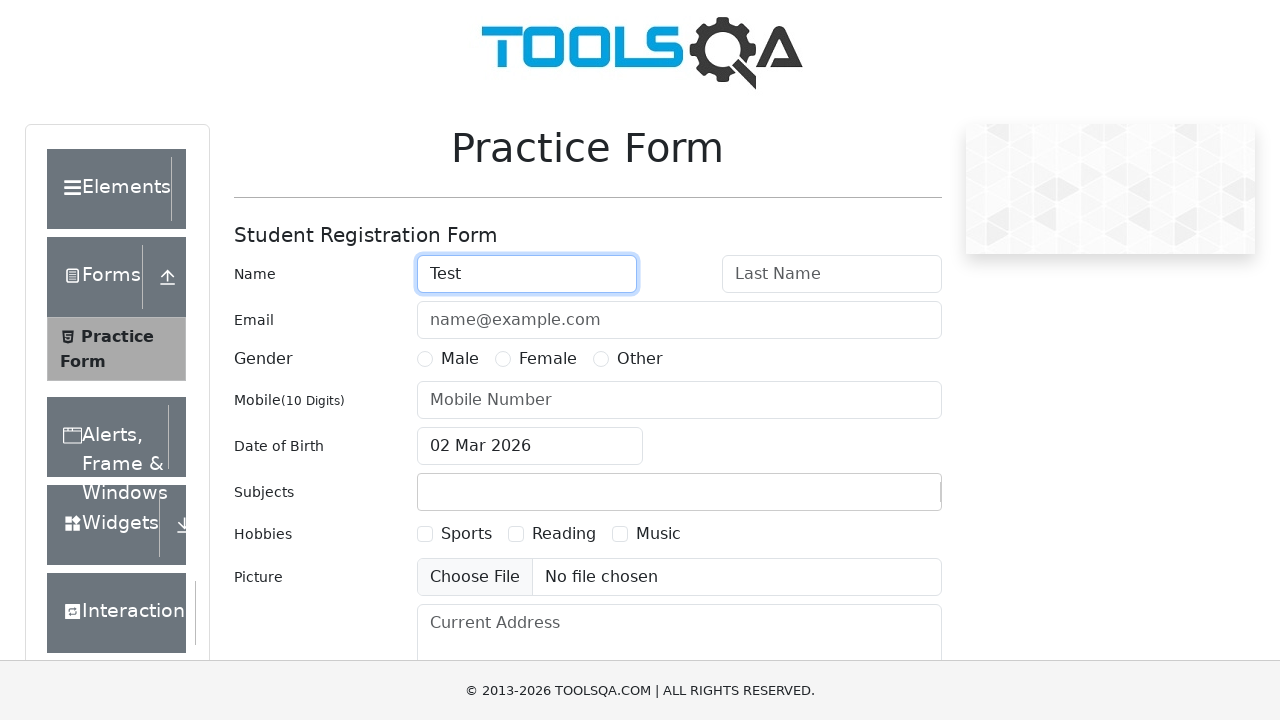

Filled last name field with 'Automation' on input#lastName
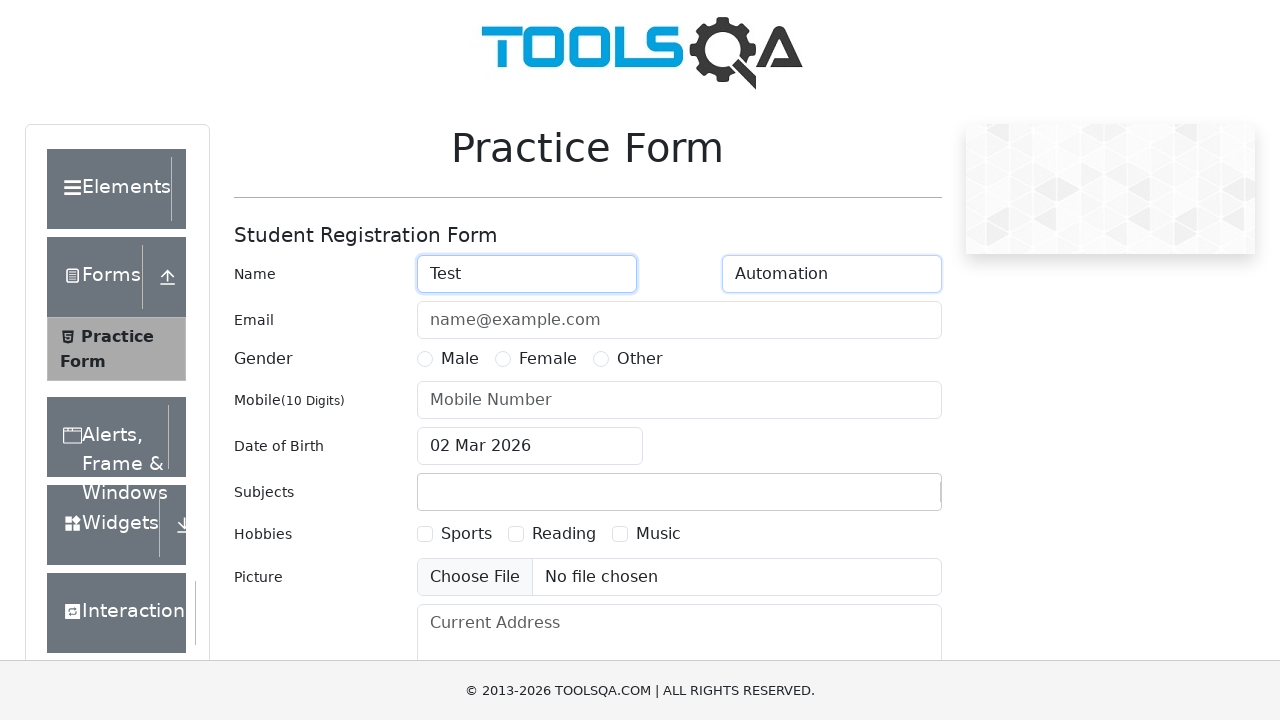

Filled email field with 'ta@yopmail.com' on input#userEmail
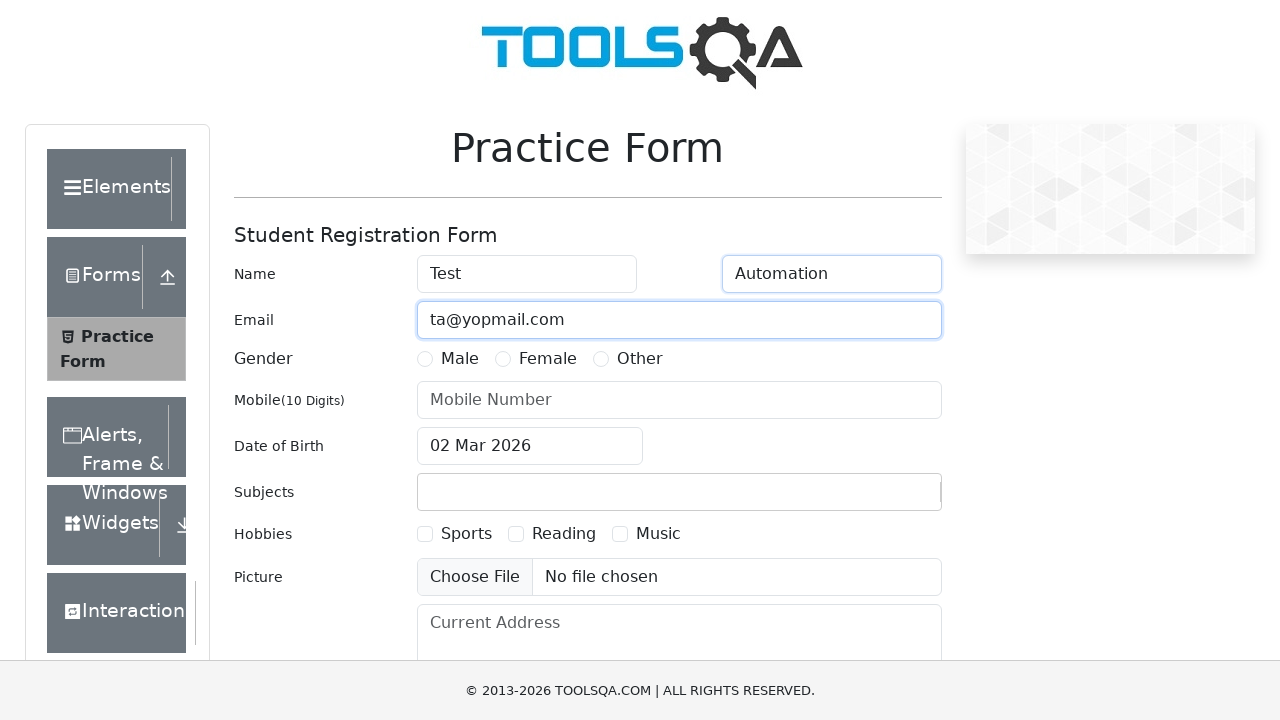

Selected Male gender option at (460, 359) on label:text('Male')
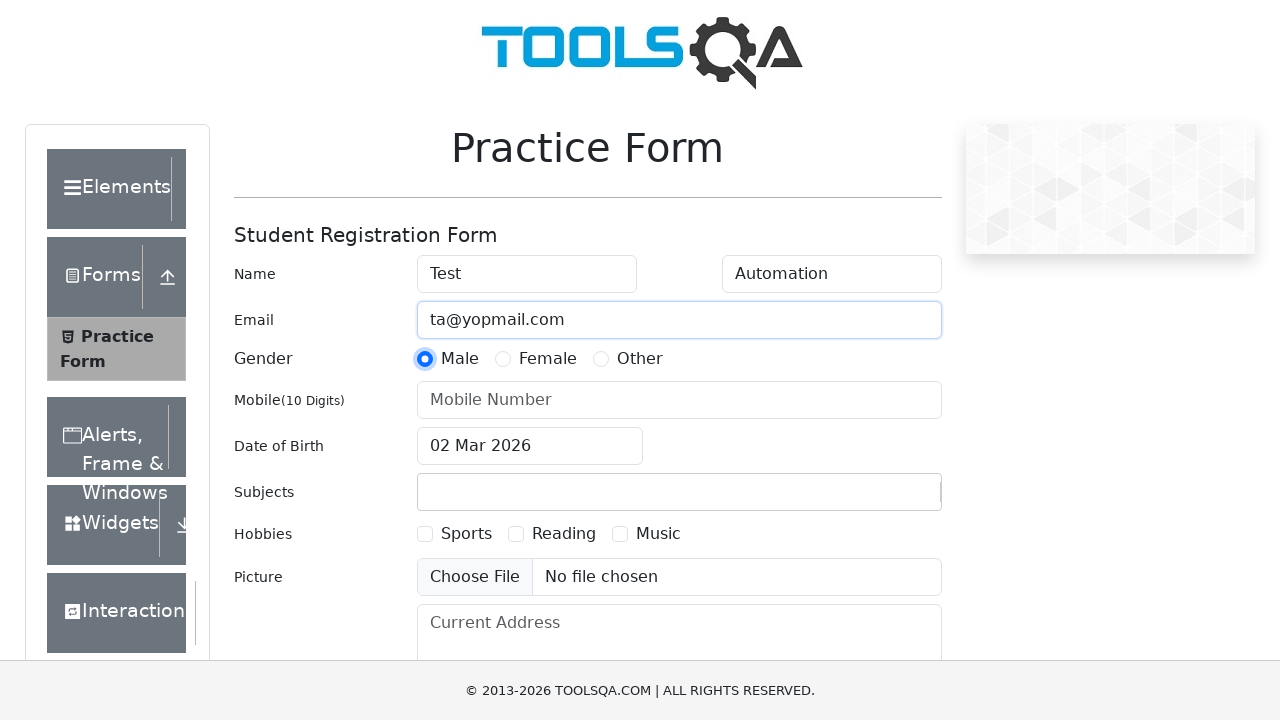

Filled mobile number field with '9999769900' on input#userNumber
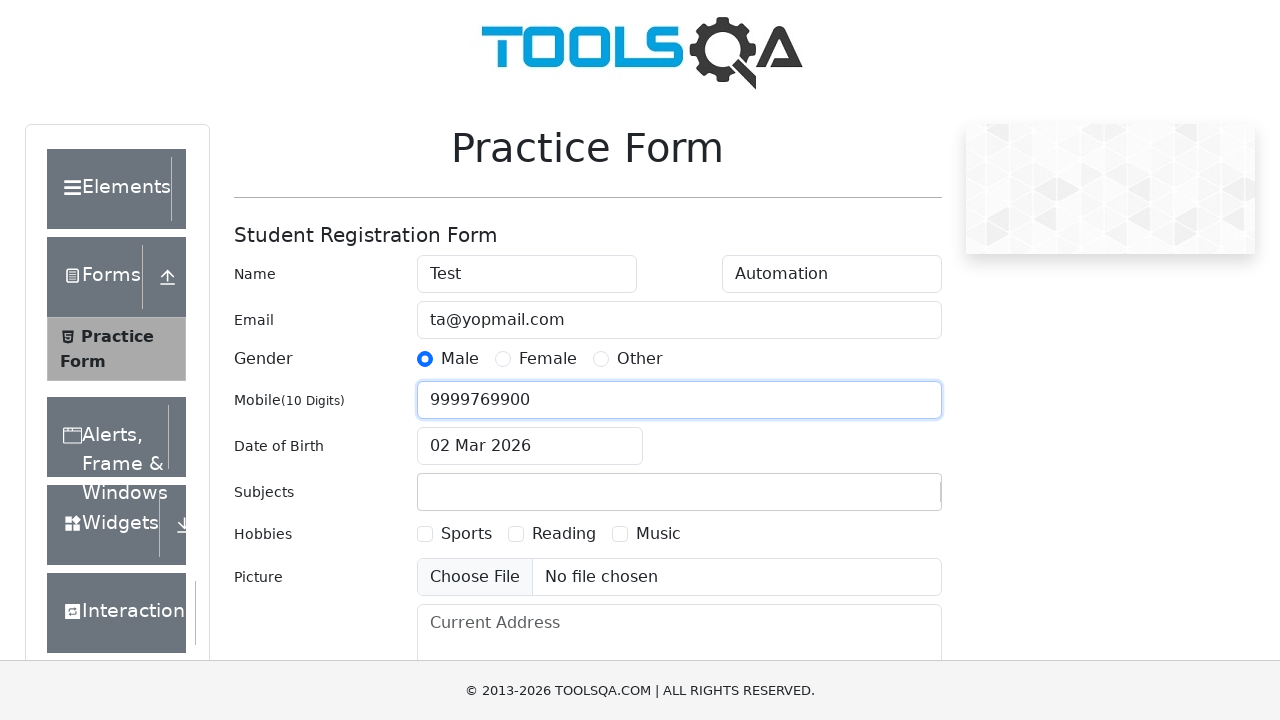

Clicked date of birth field to open calendar at (530, 446) on input#dateOfBirthInput
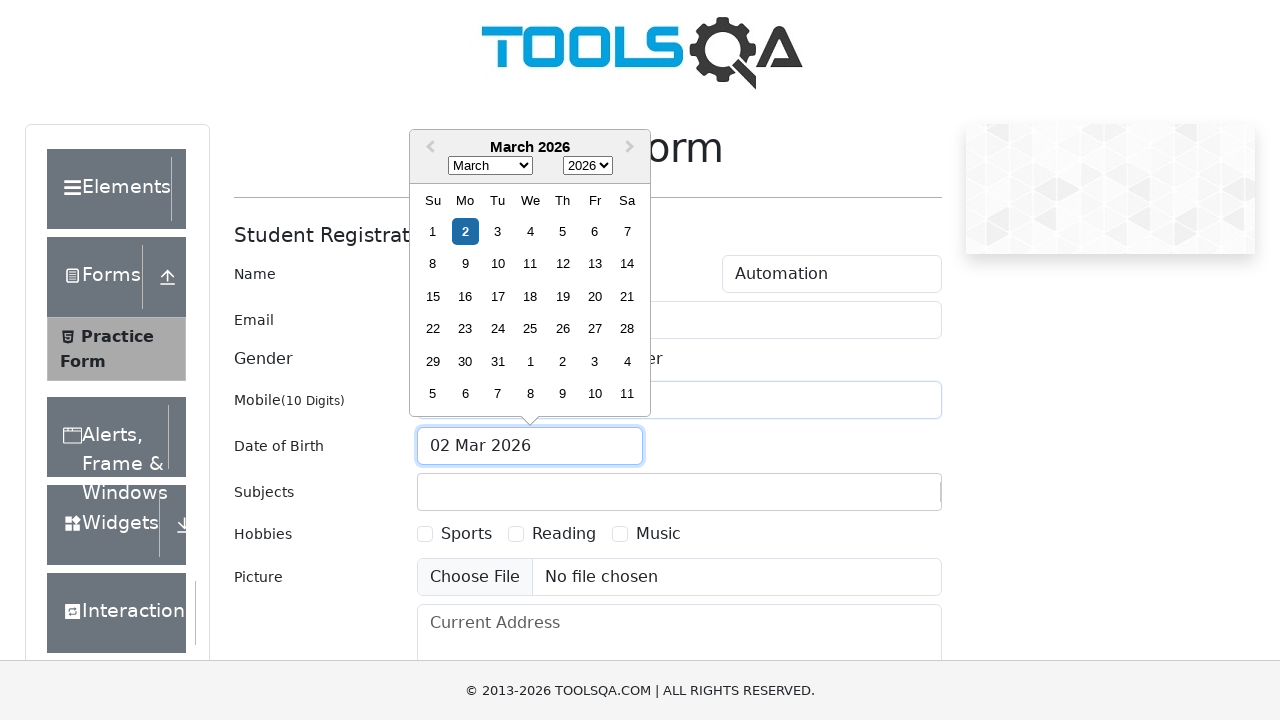

Calendar appeared with month selector
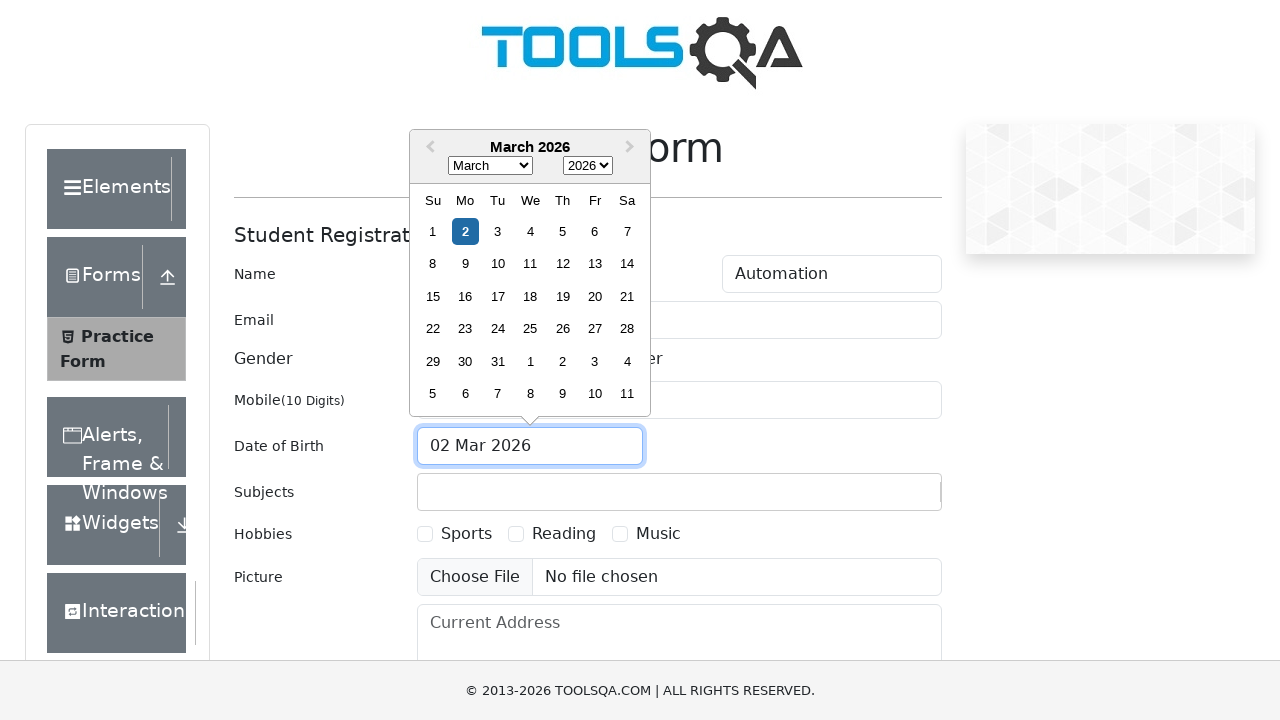

Selected February from month dropdown on select.react-datepicker__month-select
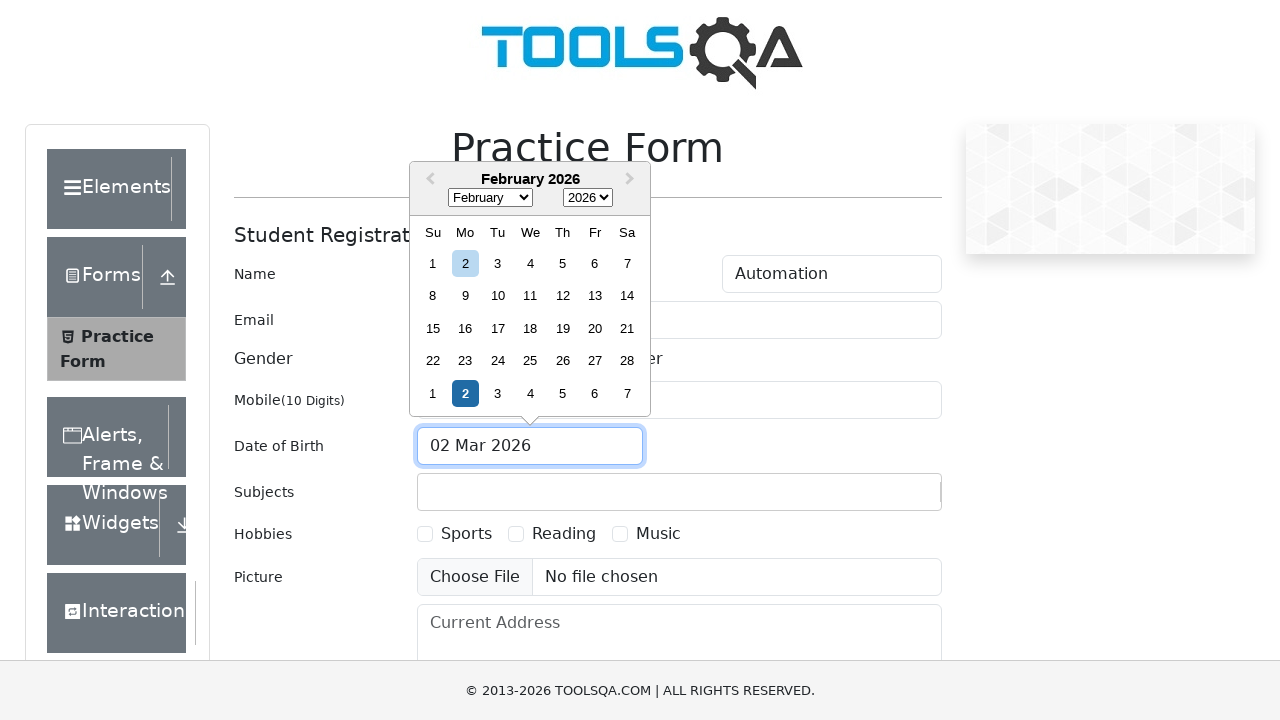

Selected 1986 from year dropdown on select.react-datepicker__year-select
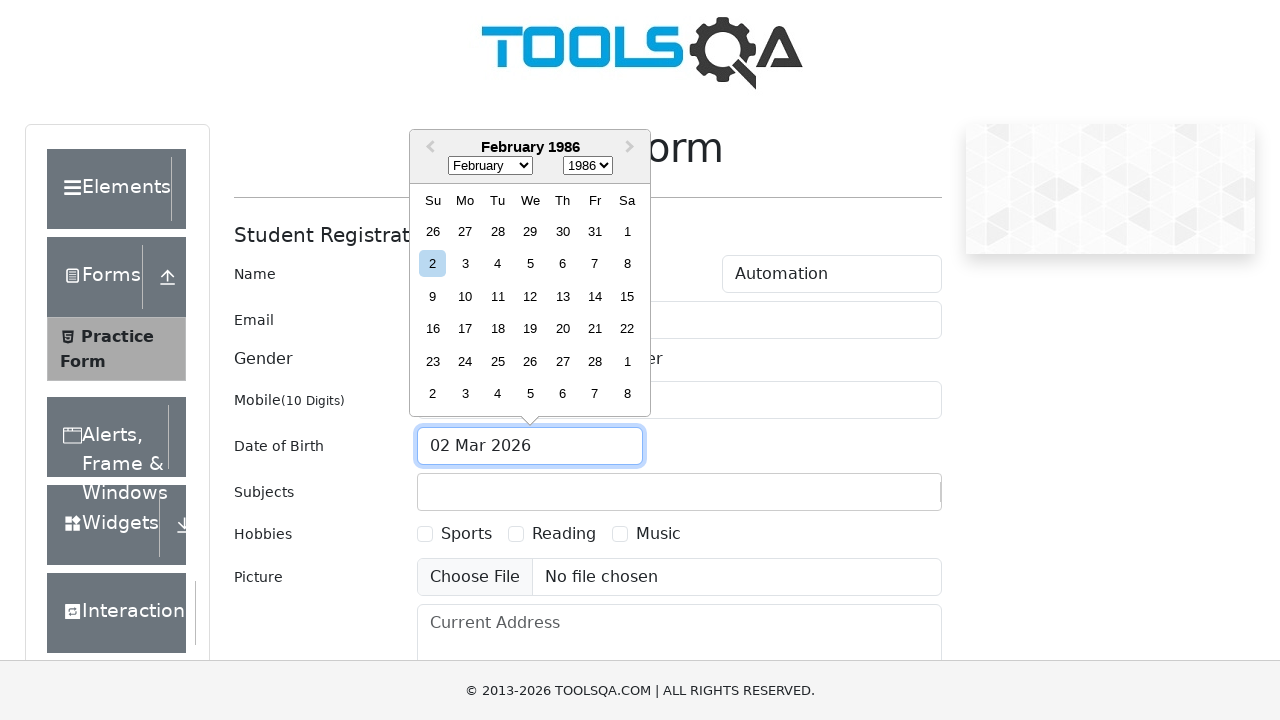

Selected 15th day from calendar at (627, 296) on div[class*='react-datepicker__day']:text('15'):not([class*='outside-month'])
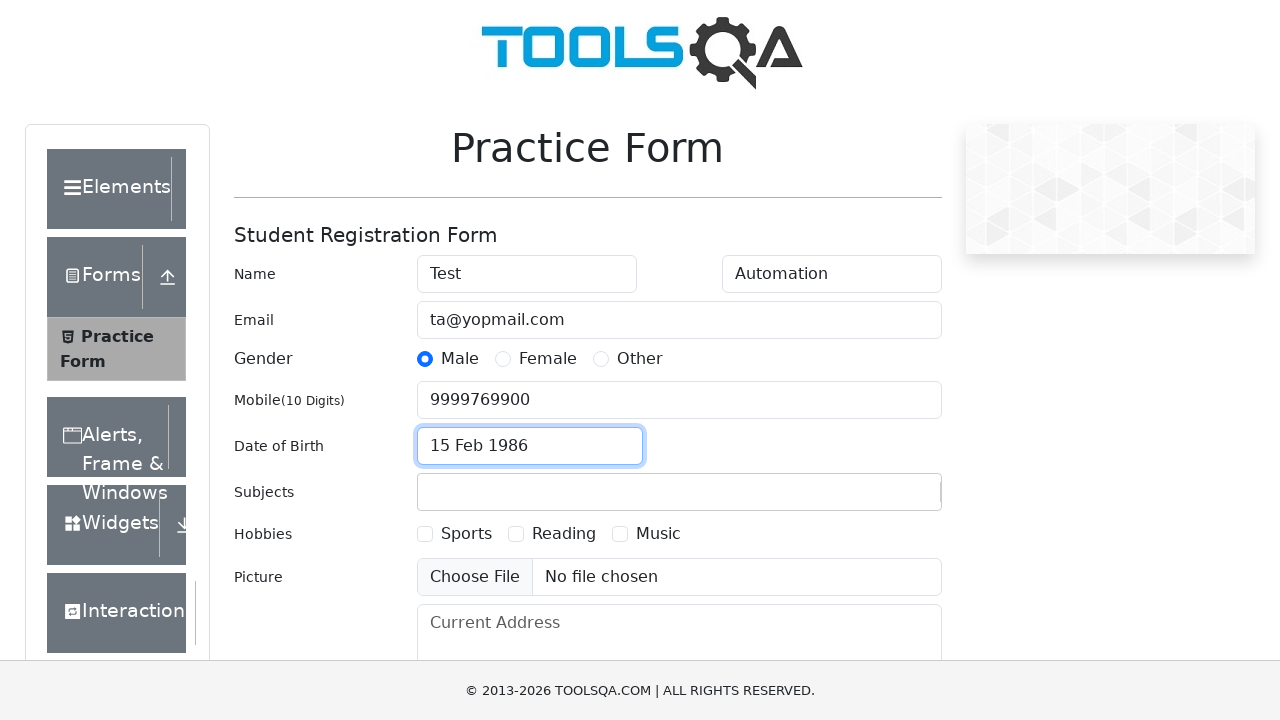

Scrolled to subjects input field
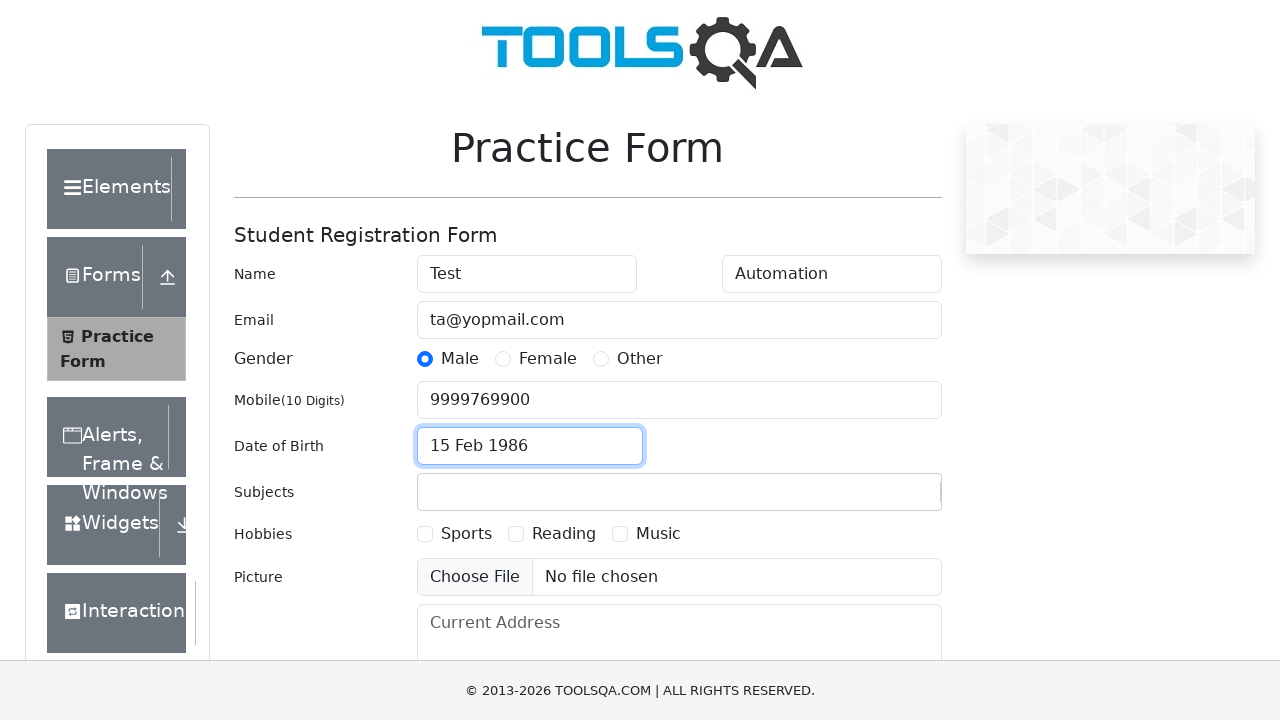

Typed 'Computer Science' in subjects field on input#subjectsInput
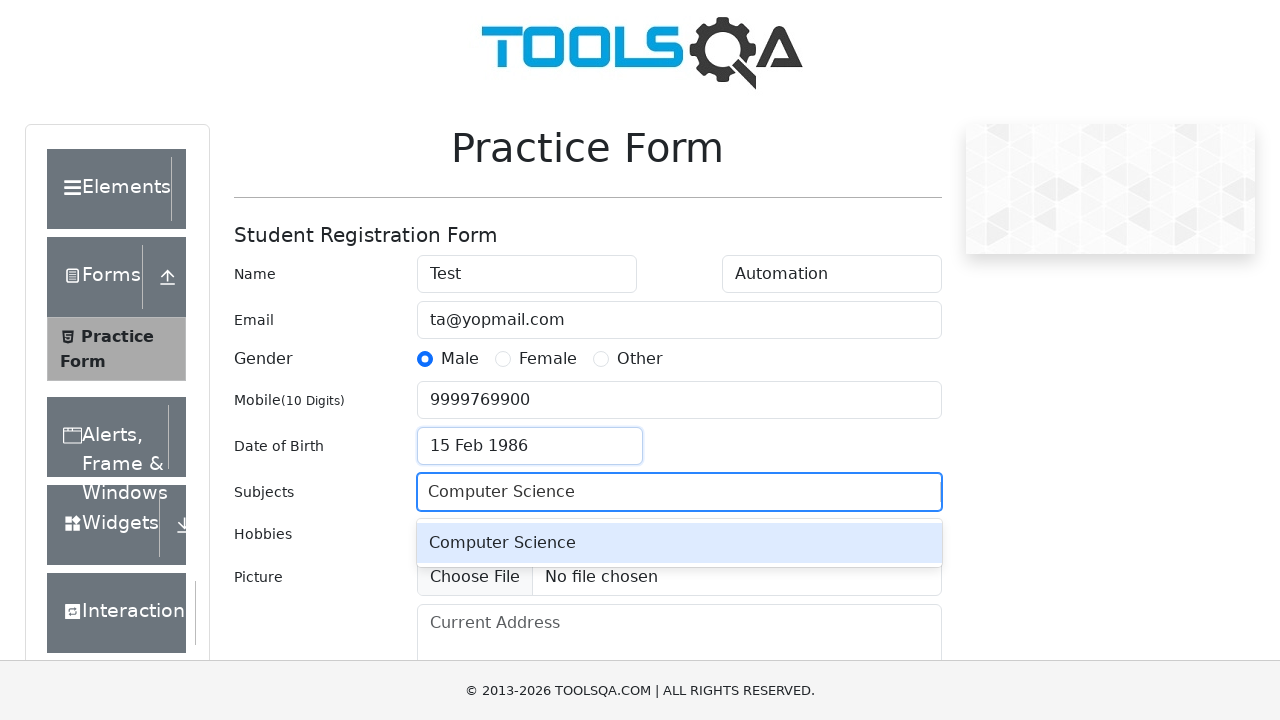

Computer Science suggestion appeared
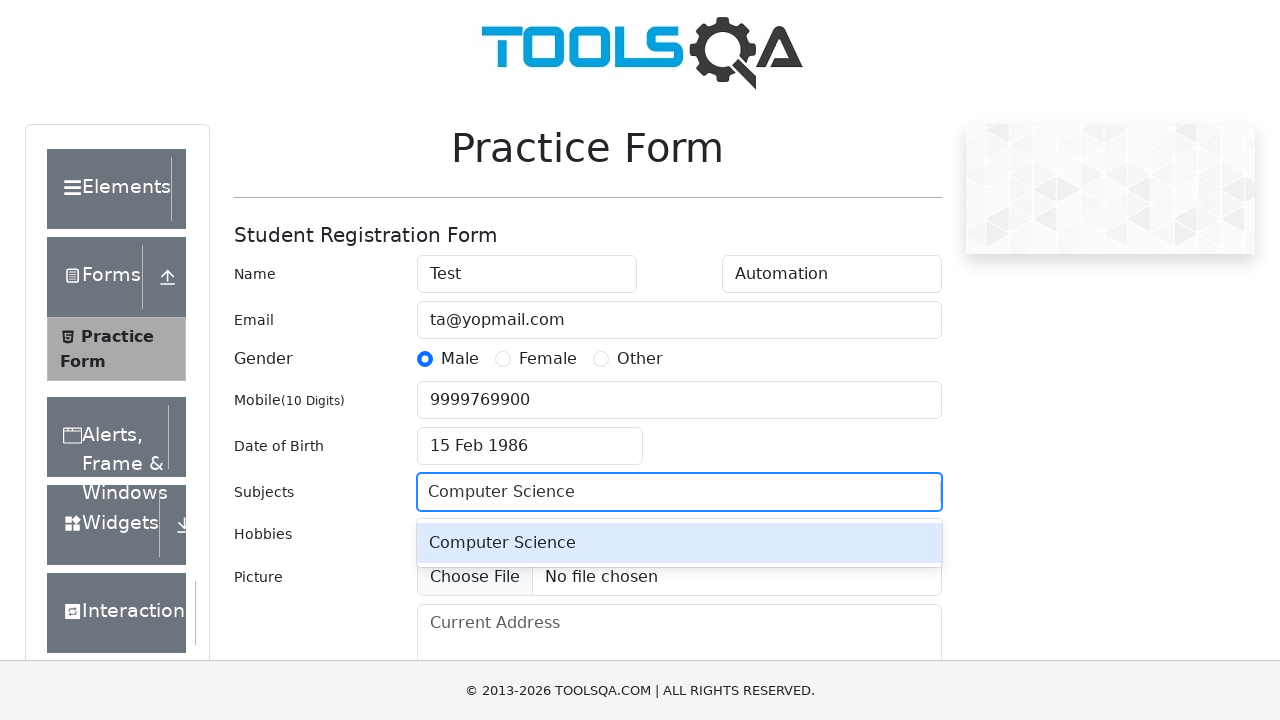

Clicked Computer Science suggestion to select it at (679, 543) on div[id*='option']:text('Computer Science')
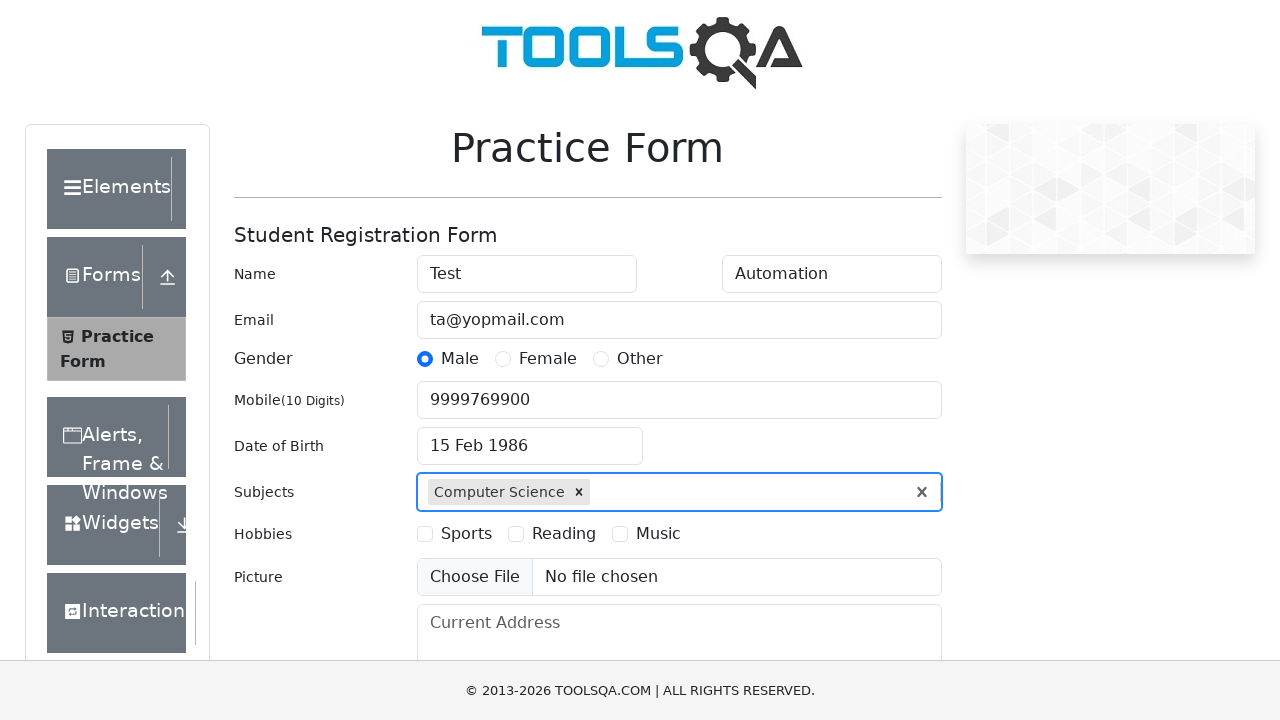

Selected Sports hobby checkbox at (466, 534) on label:text('Sports')
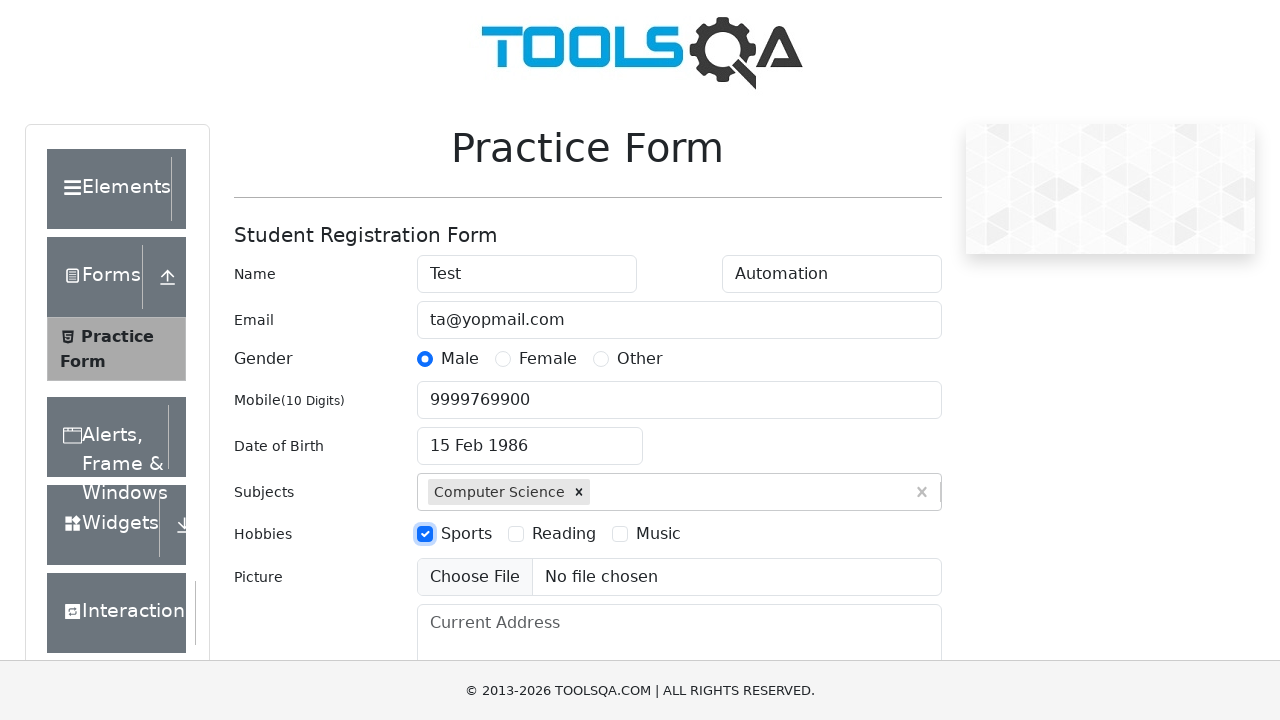

Selected Reading hobby checkbox at (564, 534) on label:text('Reading')
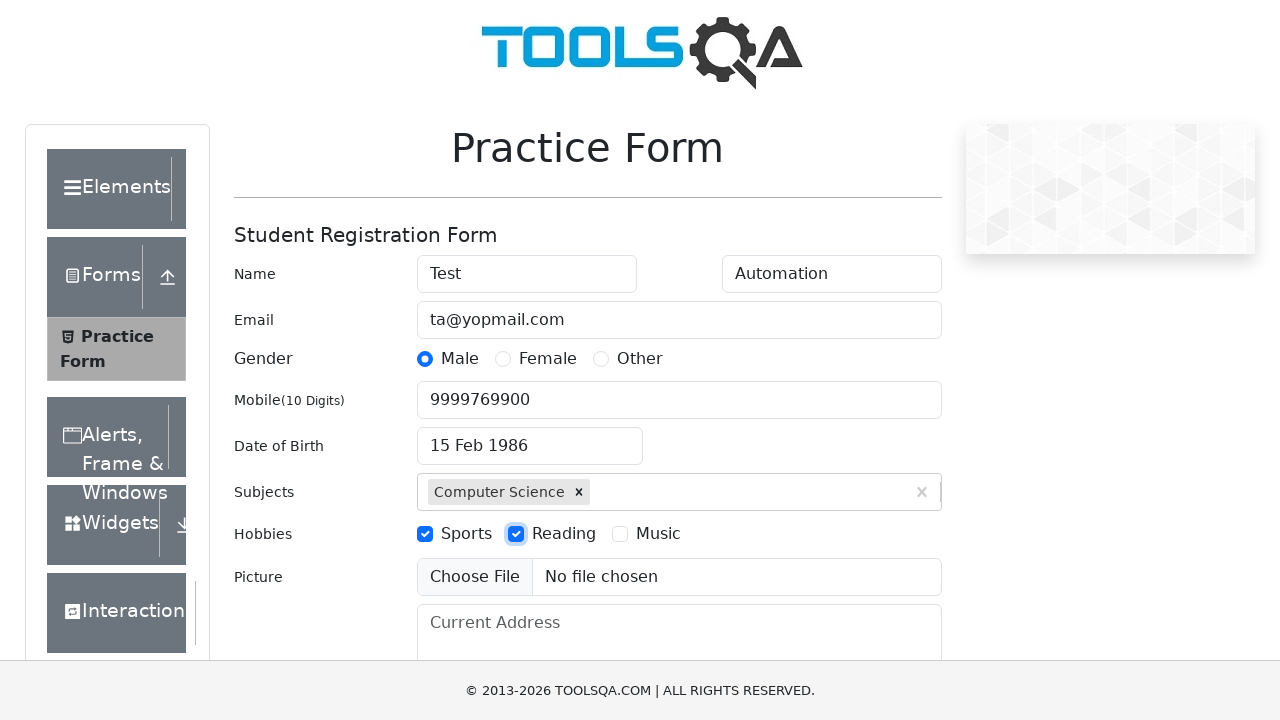

Submitted the form using JavaScript click
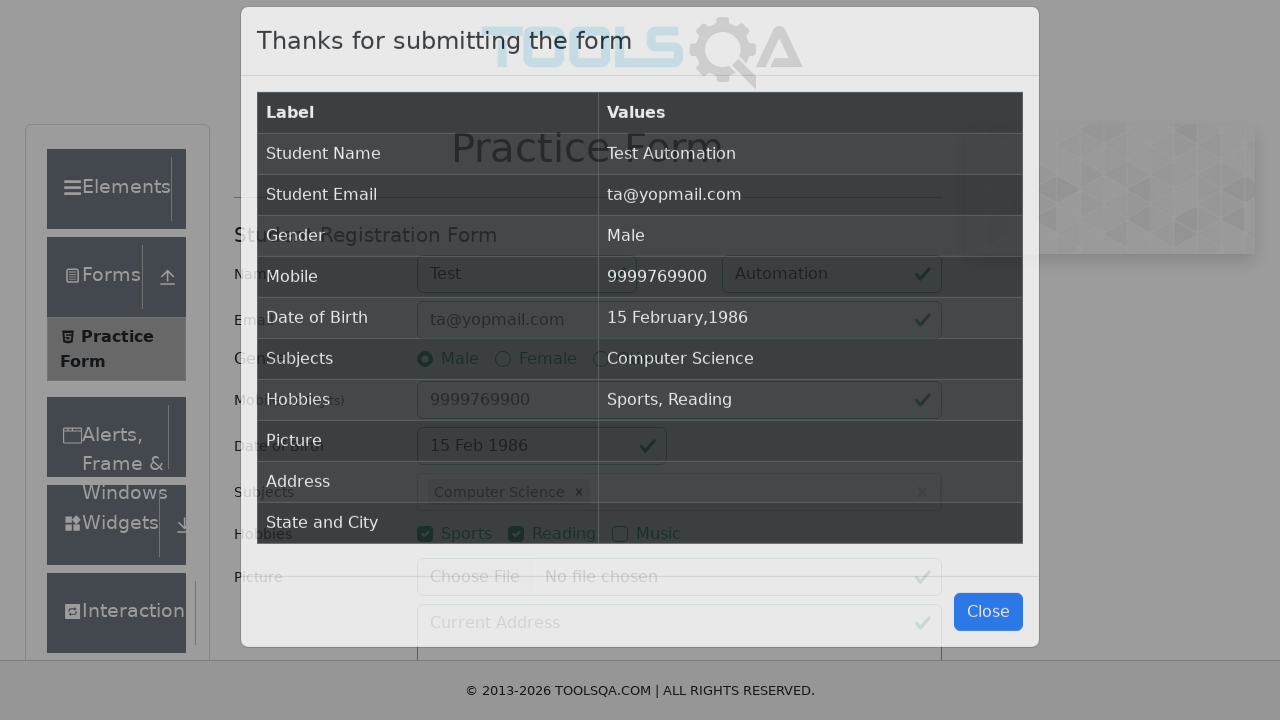

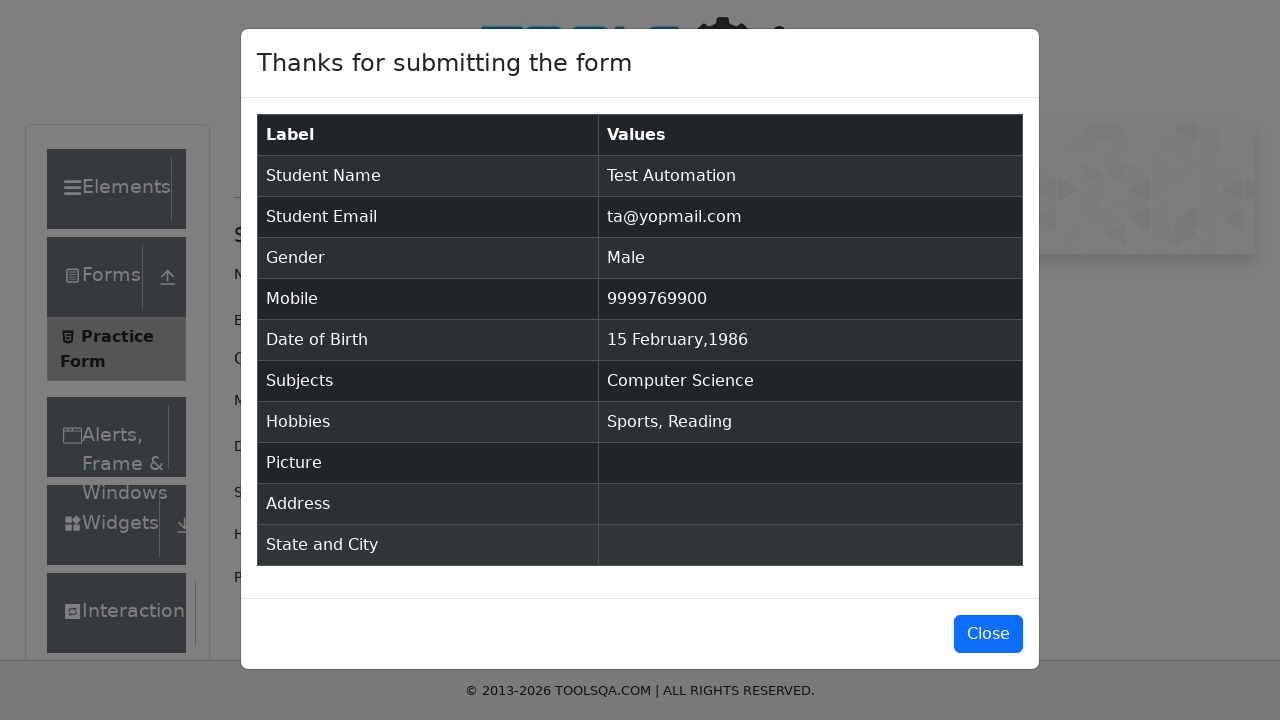